Tests handling of lightbox popups by clicking to open a lightbox and then closing it using the close button

Starting URL: https://omayo.blogspot.com/p/lightbox.html

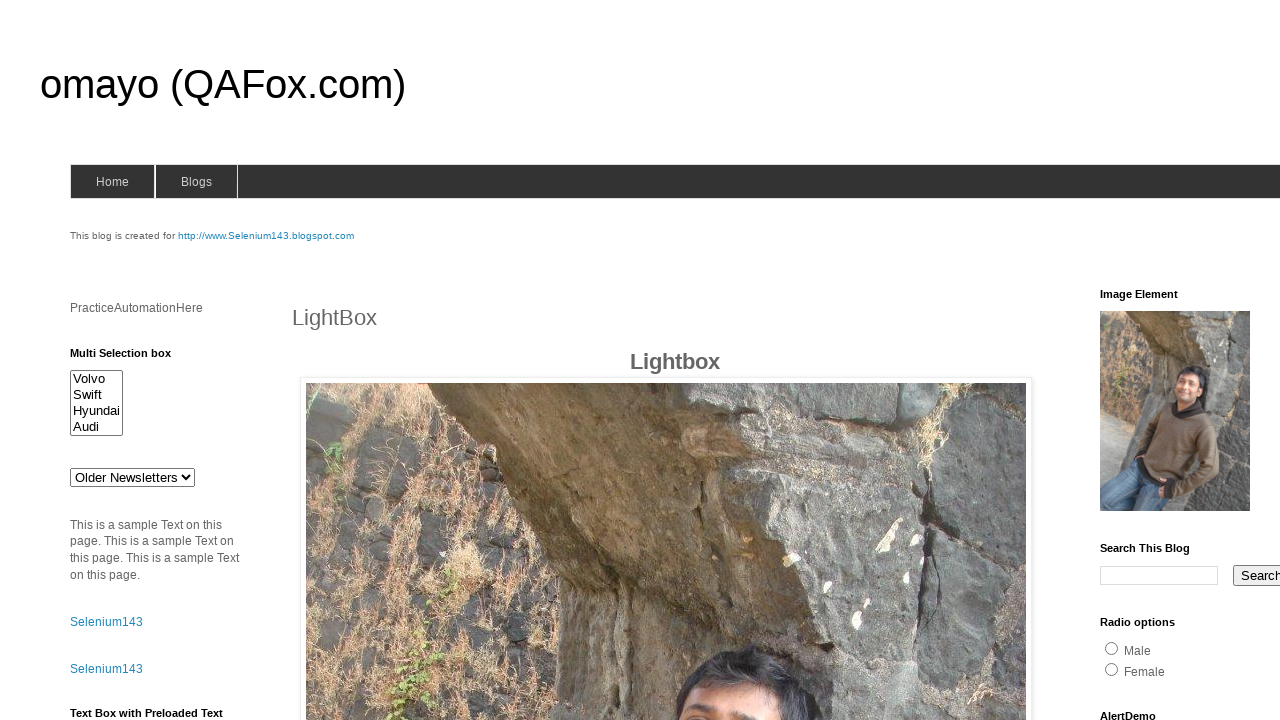

Clicked lightbox trigger to open lightbox at (666, 360) on #lightbox1
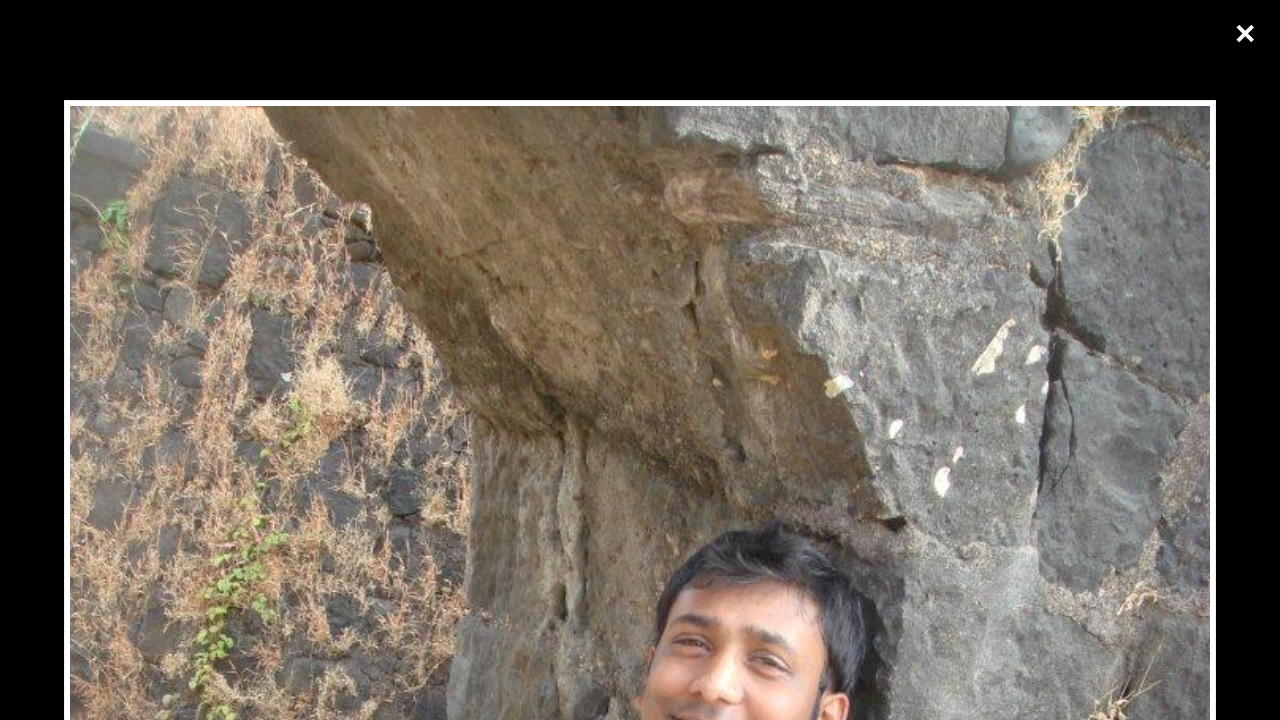

Clicked close button to close lightbox at (1245, 34) on .close.cursor
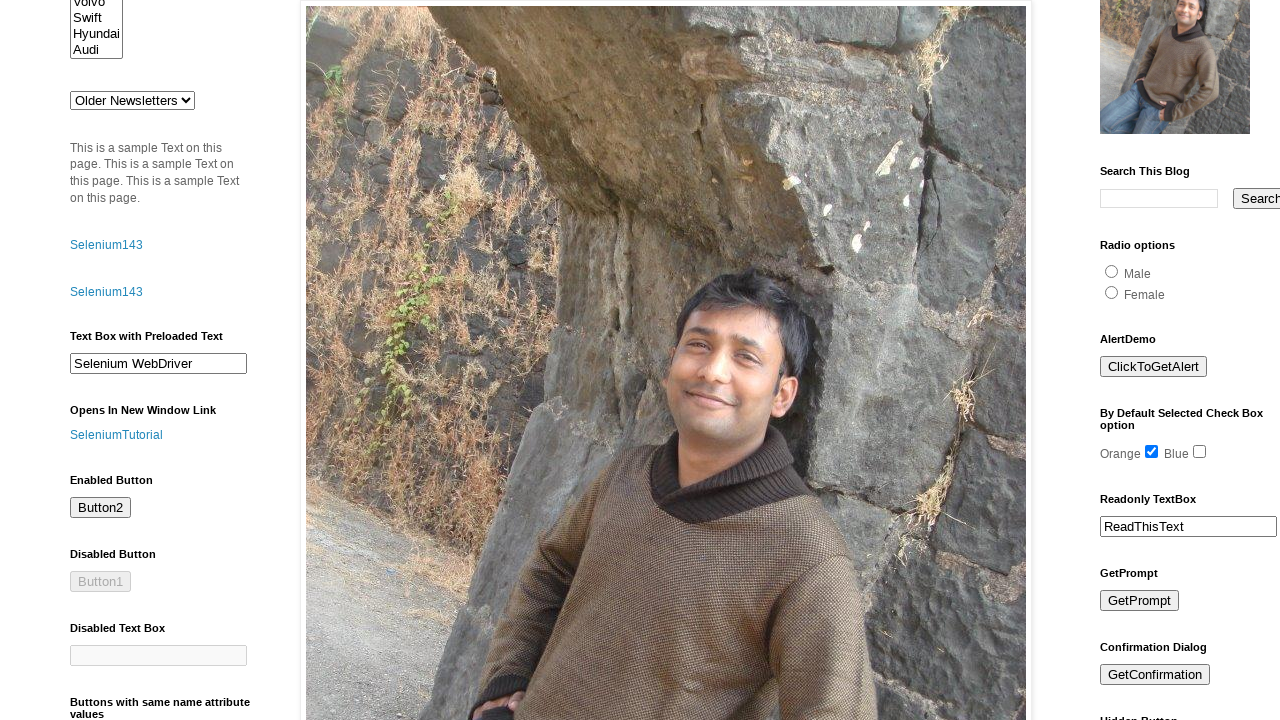

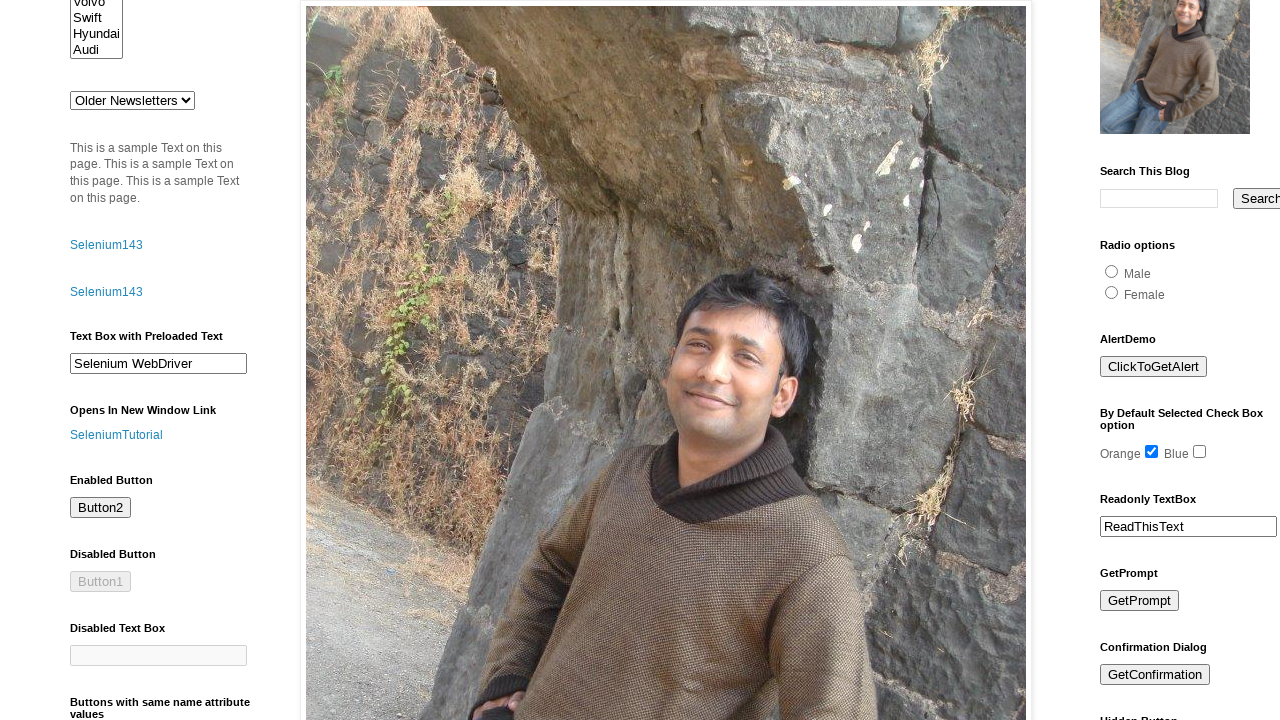